Tests an e-commerce shopping flow by searching for products containing "ca", adding items to cart (including one with "Car" in the name), proceeding to checkout, and placing an order.

Starting URL: https://rahulshettyacademy.com/seleniumPractise/#/

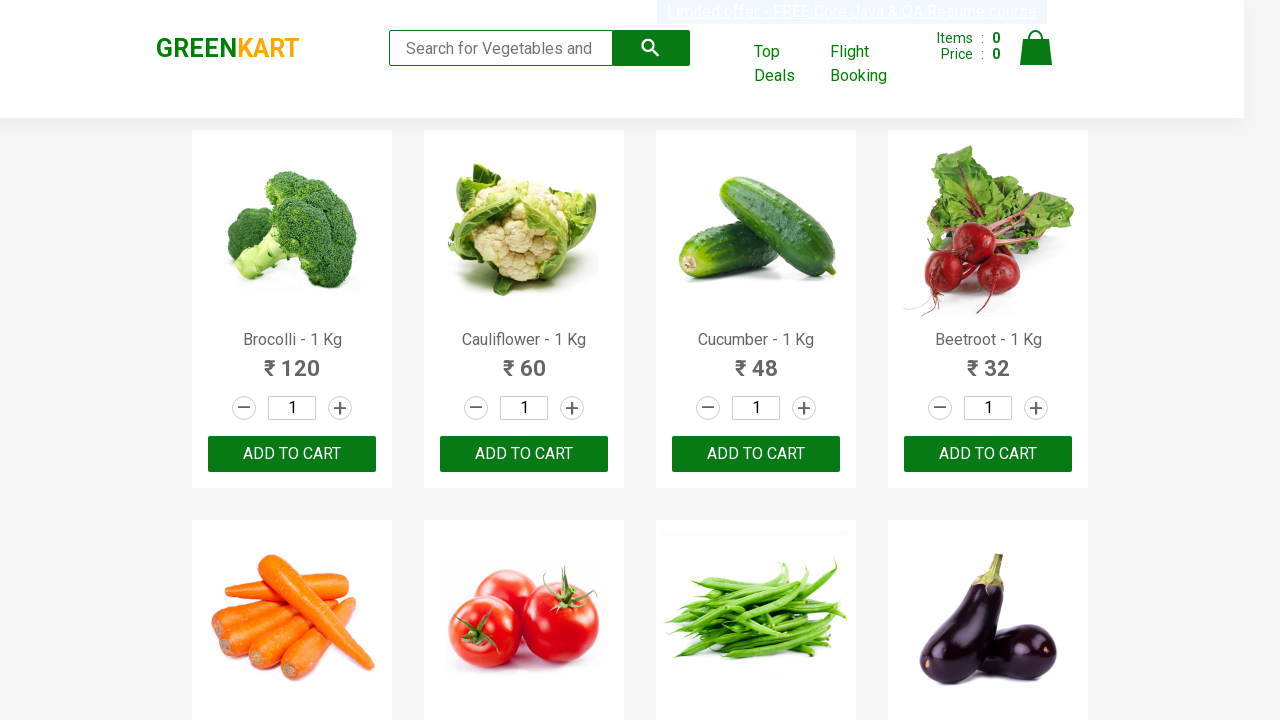

Filled search field with 'ca' on .search-keyword
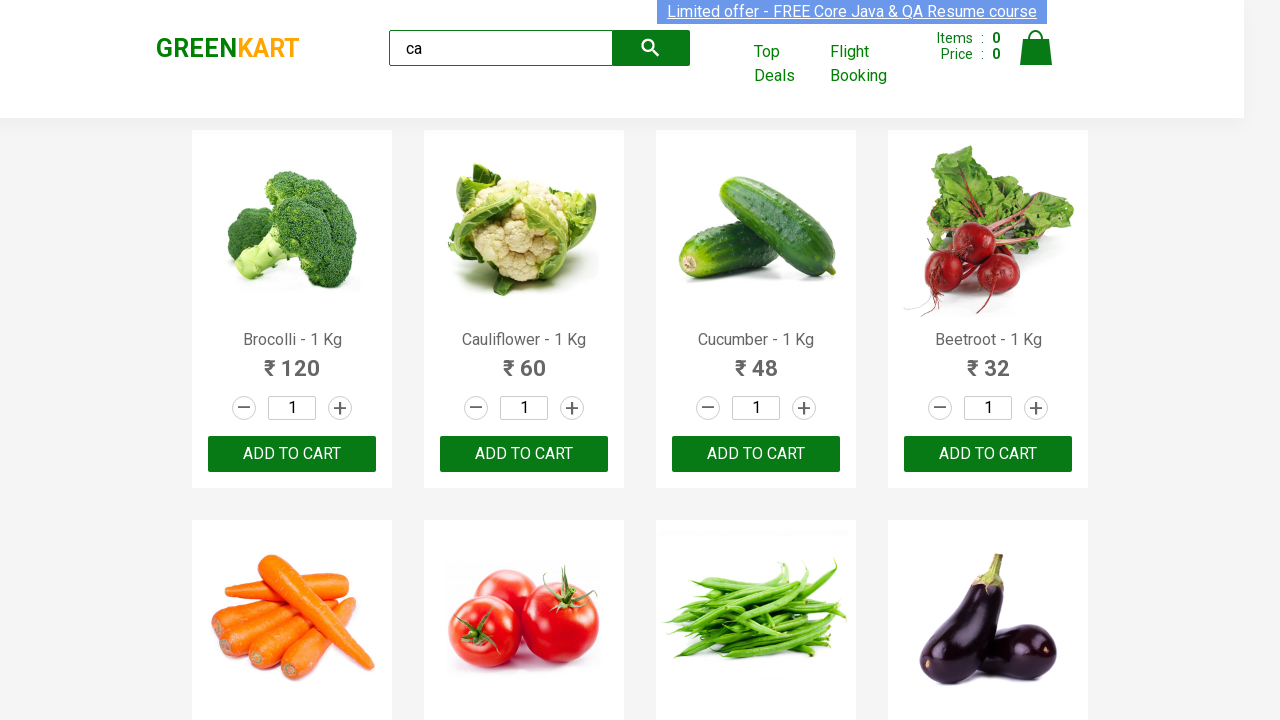

Waited 2 seconds for search results to load
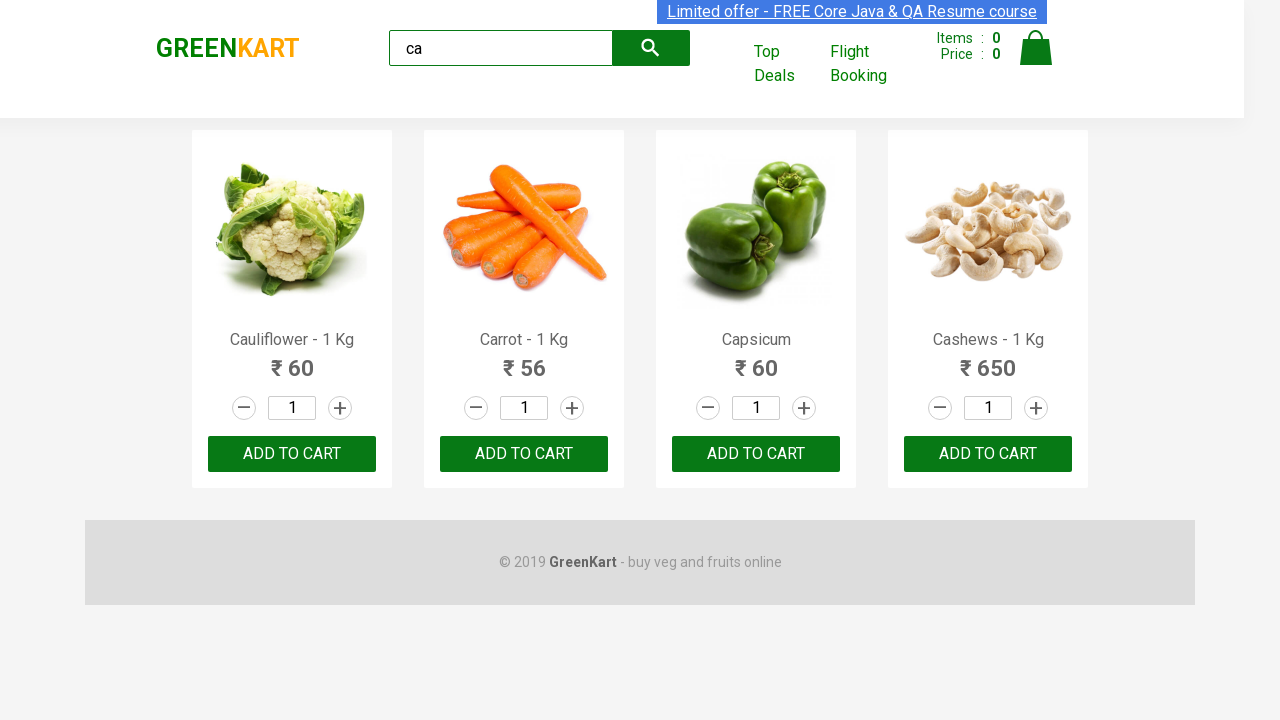

Clicked ADD TO CART button on 4th product at (988, 454) on .products .product >> nth=3 >> text=ADD TO CART
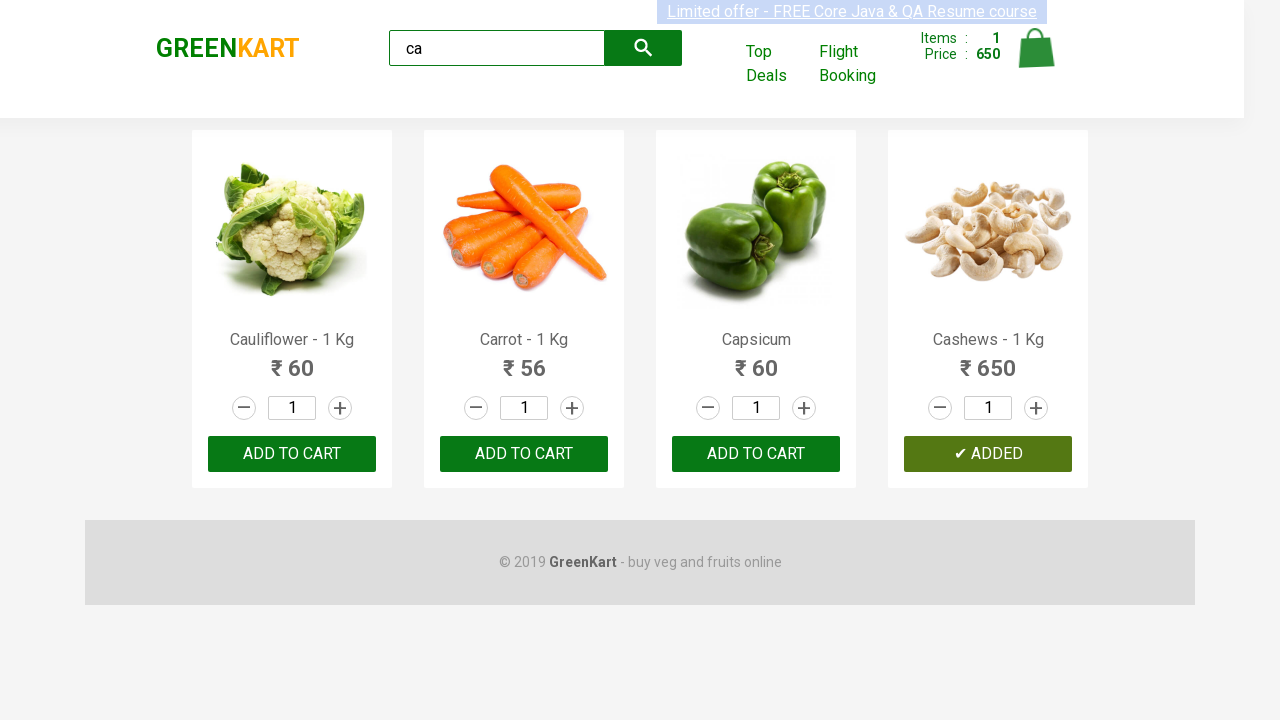

Clicked ADD TO CART button for product containing 'Car' (product 1) at (524, 454) on .products .product >> nth=1 >> button
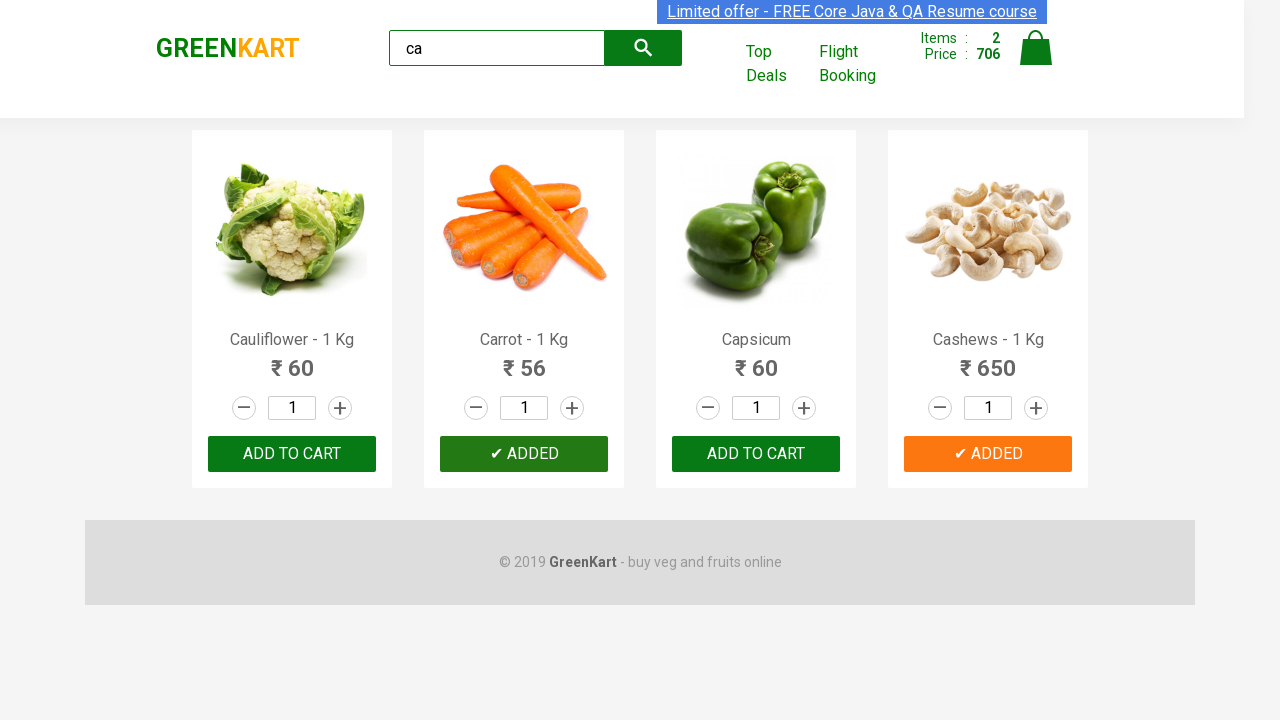

Clicked cart icon at (1036, 59) on .cart-icon
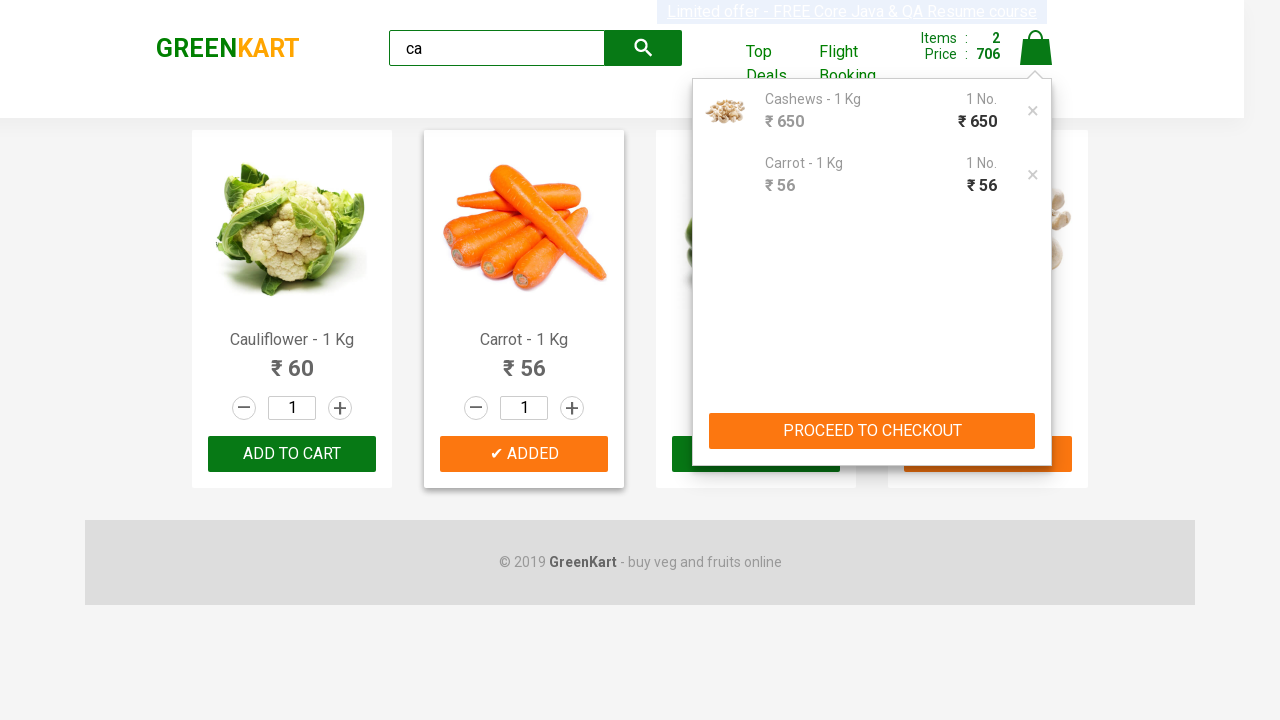

Clicked PROCEED TO CHECKOUT button at (872, 431) on .action-block button[type='button'] >> internal:has-text="PROCEED TO CHECKOUT"i
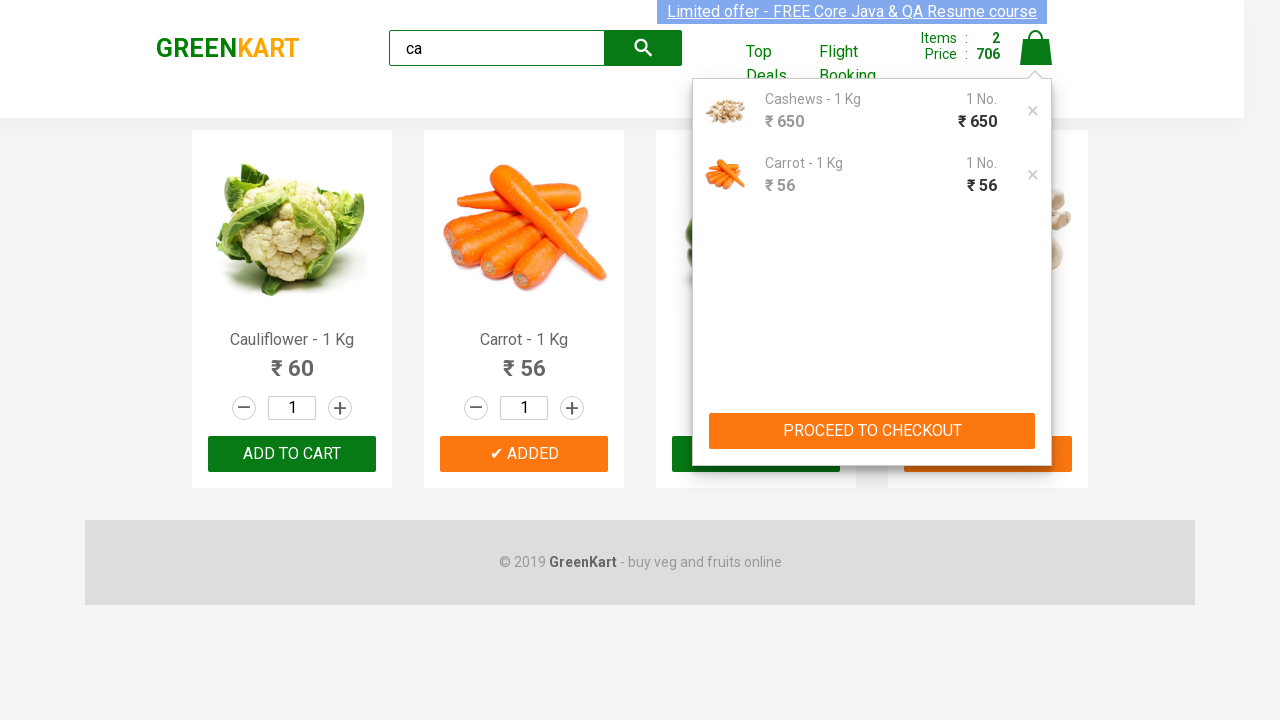

Cart page loaded (URL contains /cart)
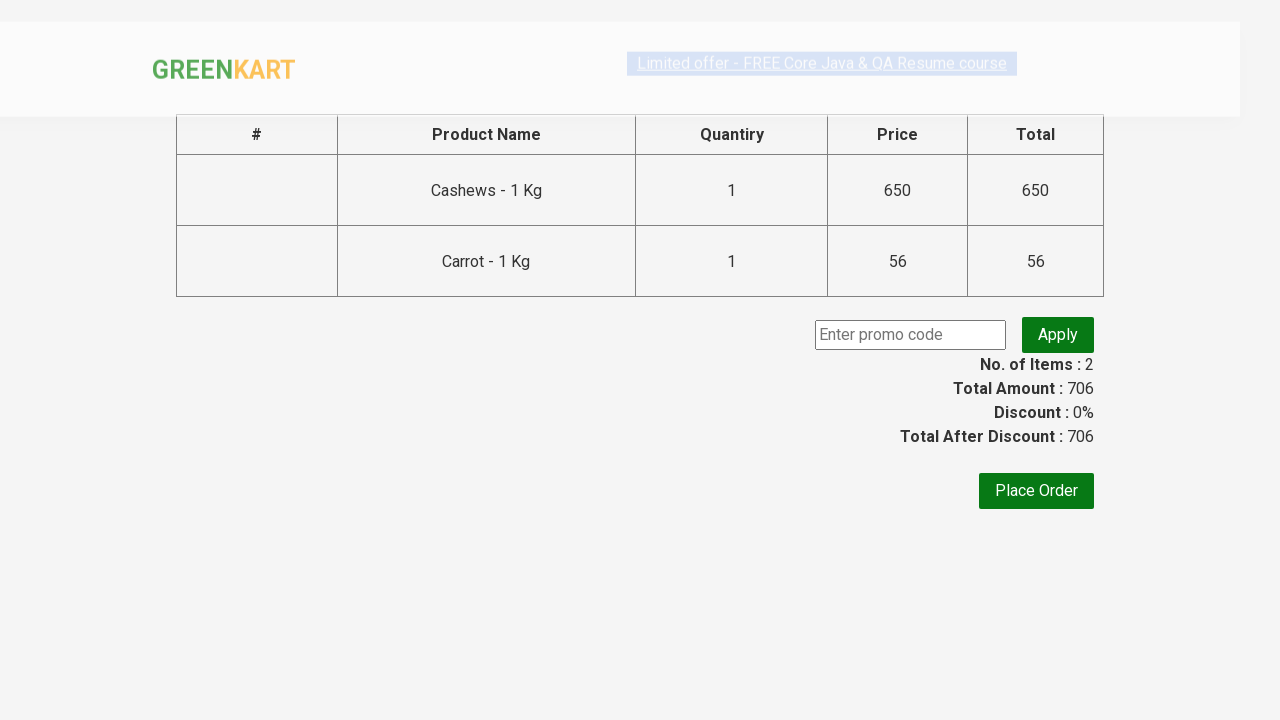

Clicked Place Order button at (1036, 491) on button >> internal:has-text="Place Order"i
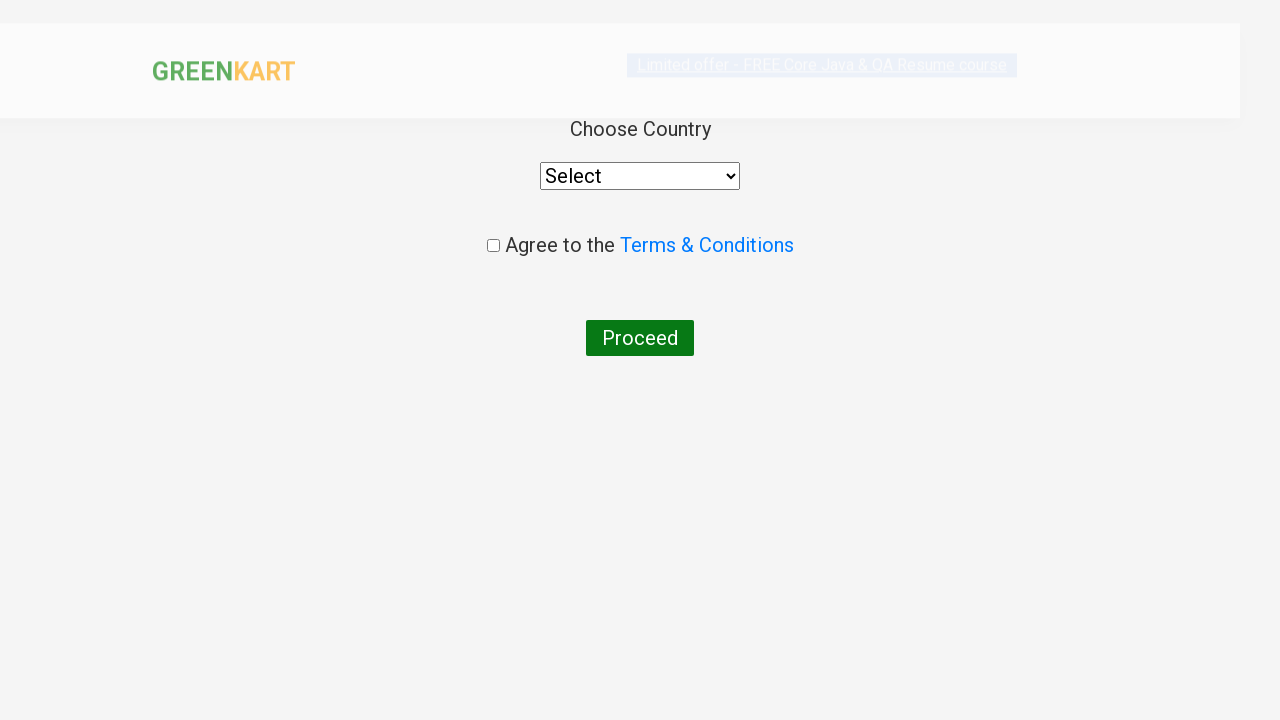

Country selection page loaded (URL contains /country)
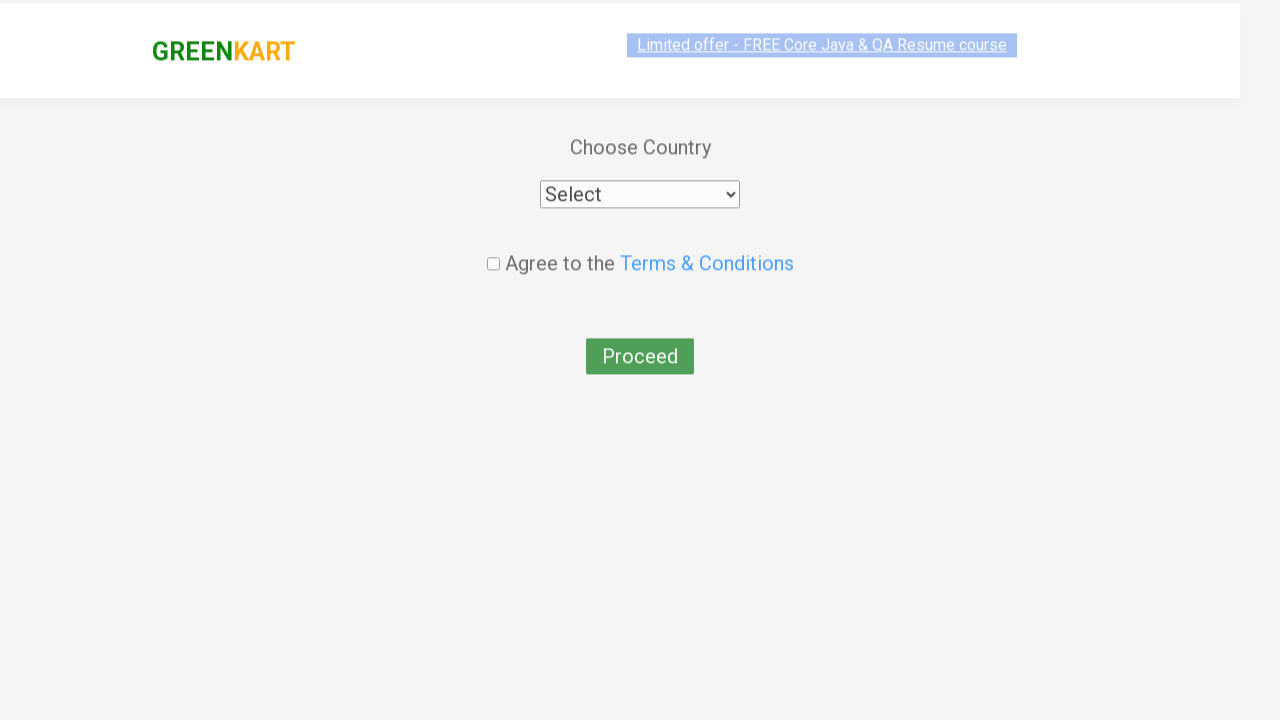

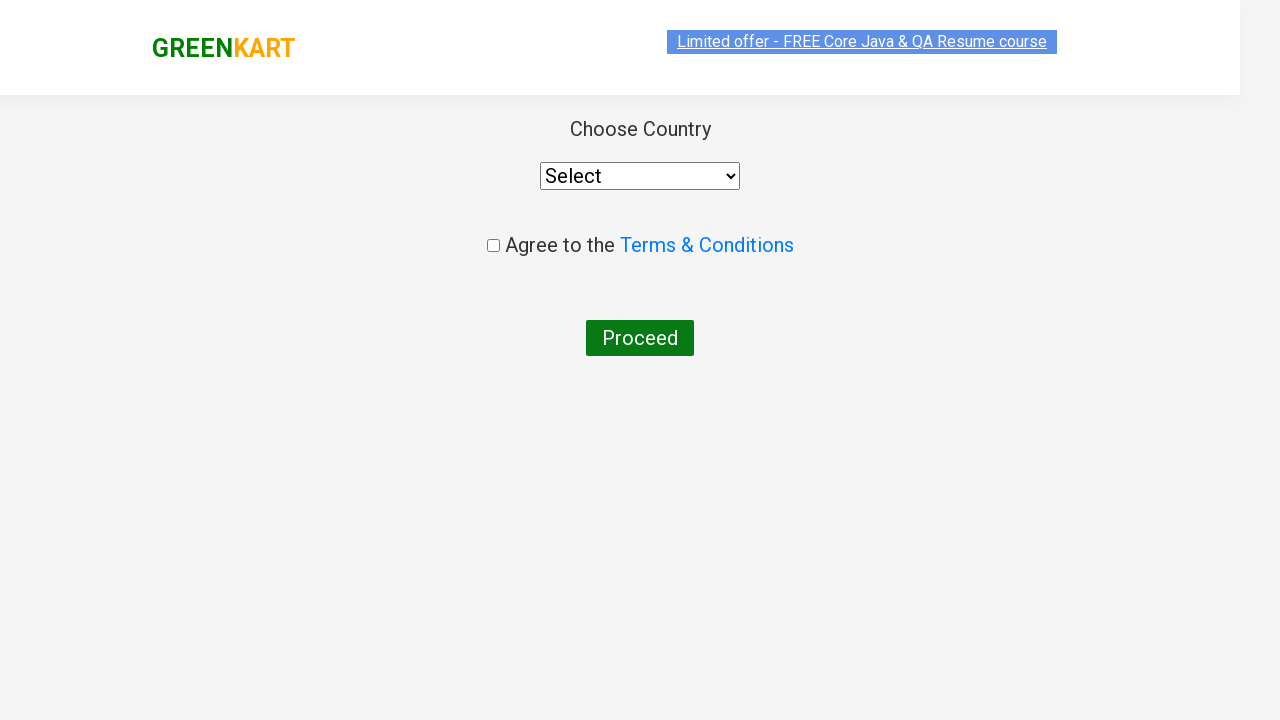